Demonstrates various checkbox interaction patterns including selecting single checkboxes, selecting all, selecting ranges, toggling selections, and conditional selection based on position or value

Starting URL: https://testautomationpractice.blogspot.com/

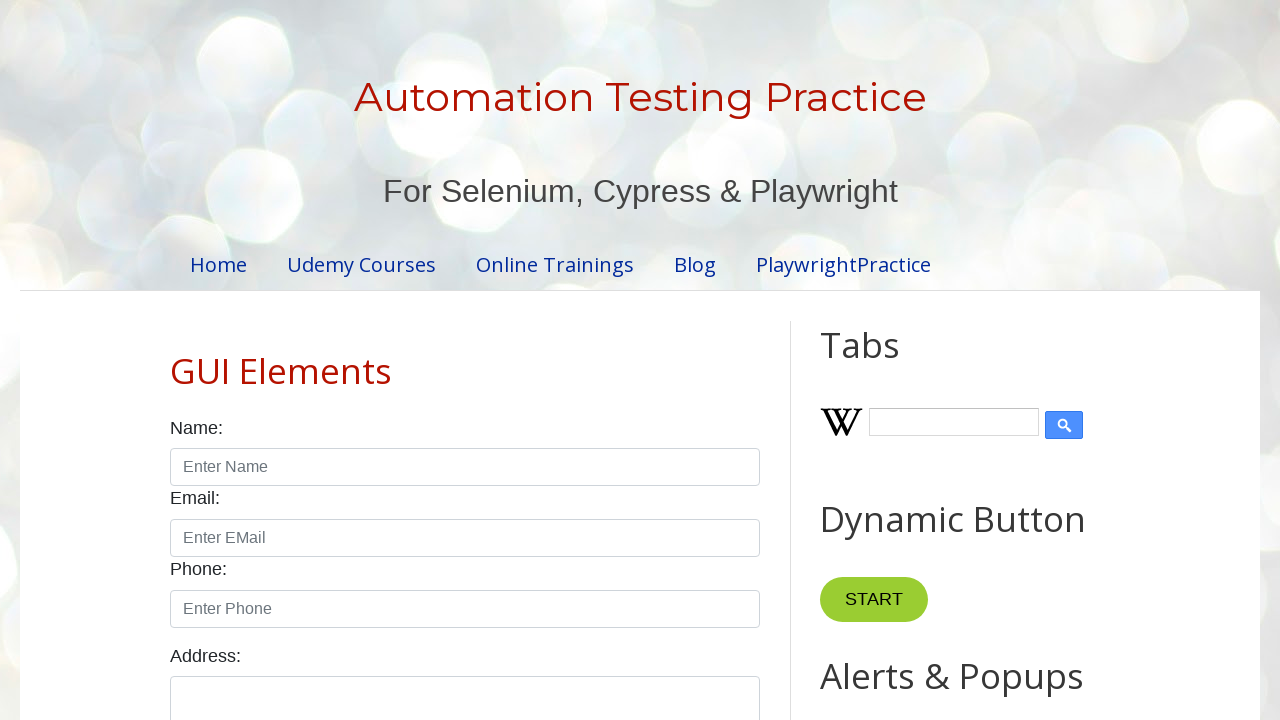

Clicked Monday checkbox at (272, 360) on xpath=//input[@id='monday']
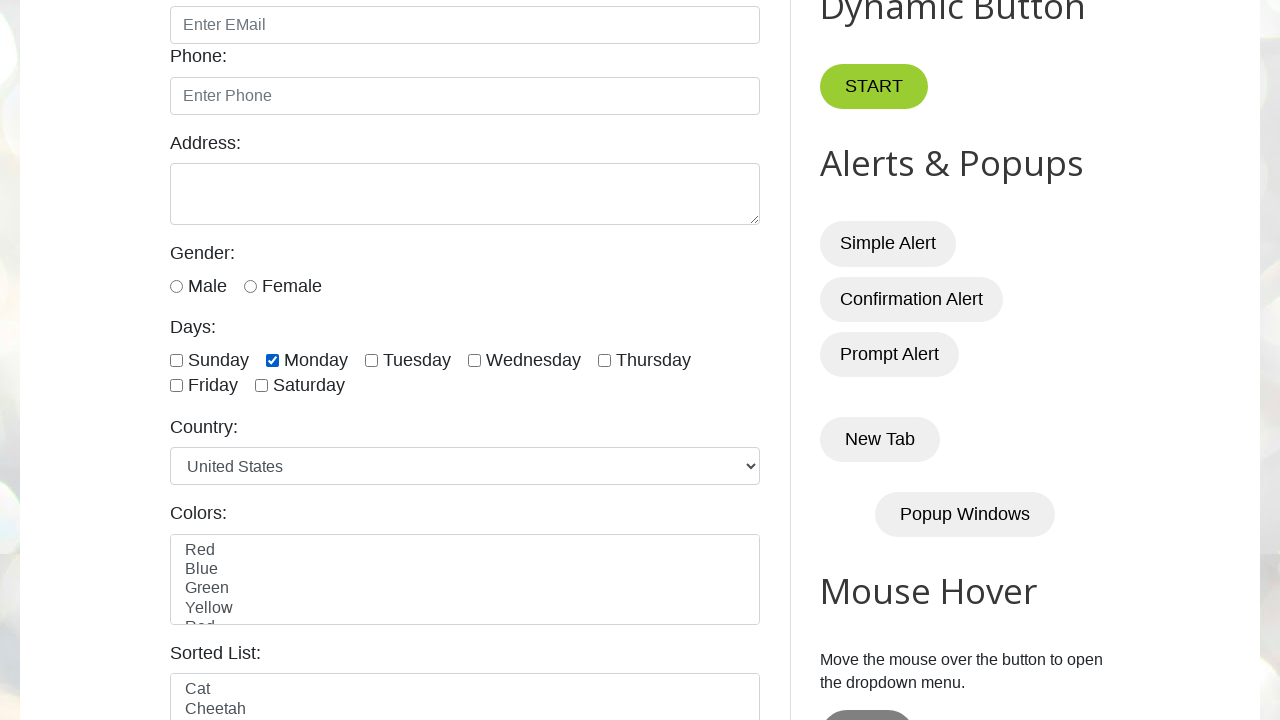

Retrieved all checkboxes from the page
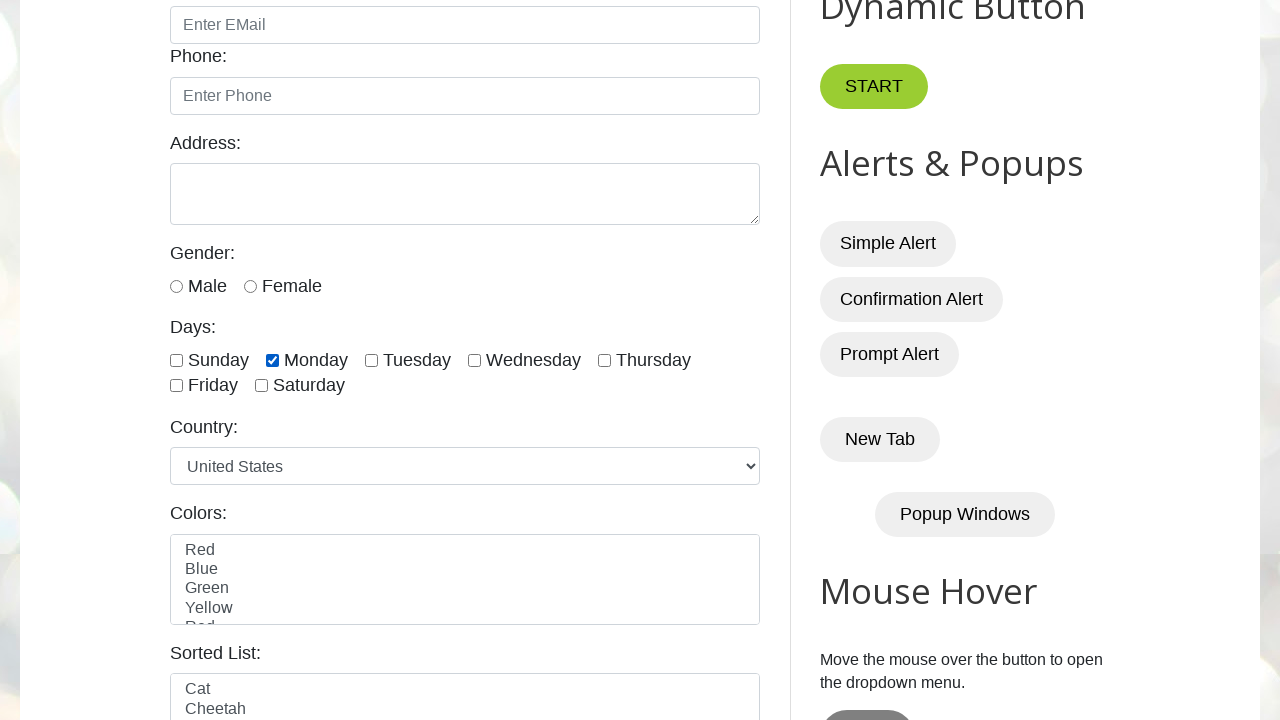

Clicked a checkbox in first iteration through all checkboxes at (176, 360) on xpath=//input[@class='form-check-input' and @type='checkbox'] >> nth=0
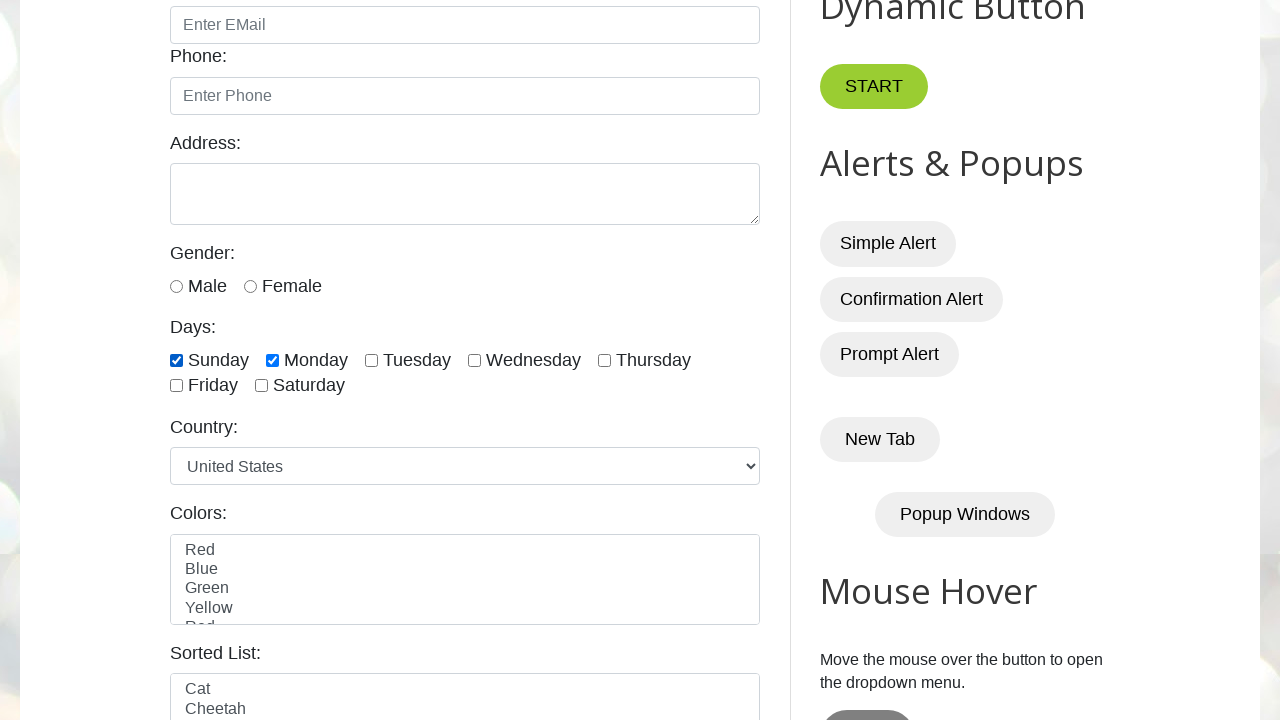

Clicked a checkbox in first iteration through all checkboxes at (272, 360) on xpath=//input[@class='form-check-input' and @type='checkbox'] >> nth=1
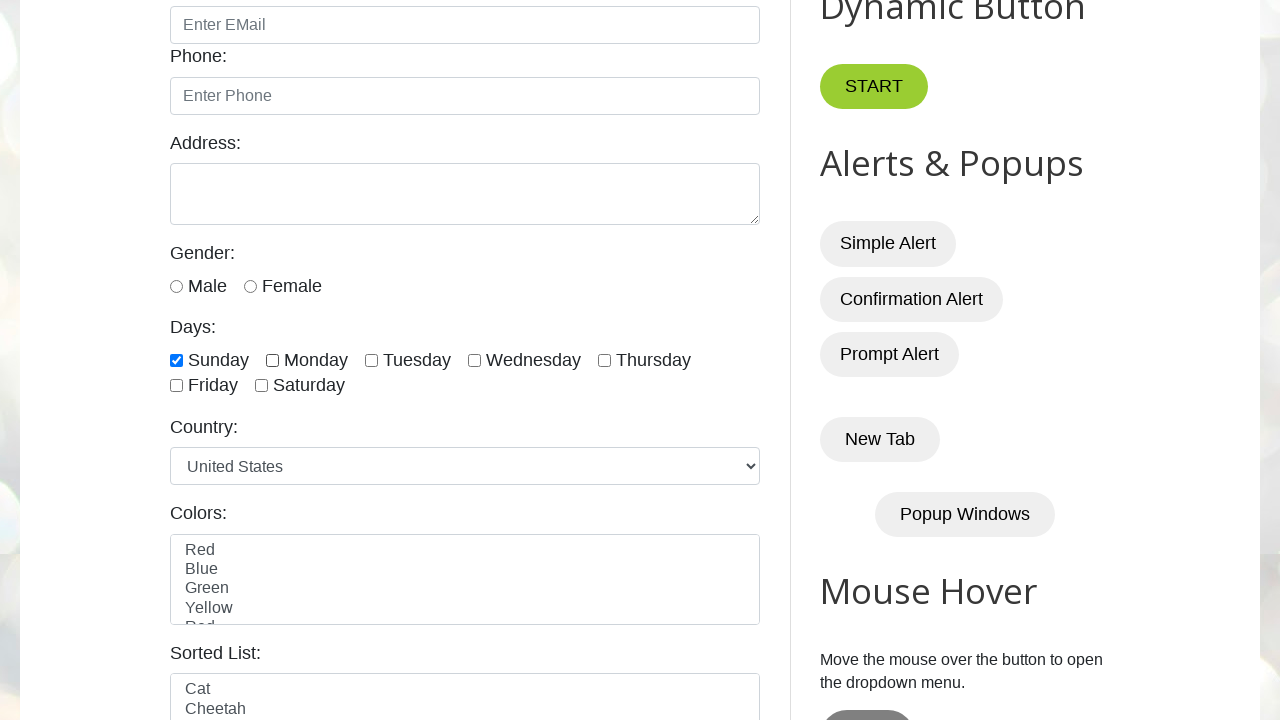

Clicked a checkbox in first iteration through all checkboxes at (372, 360) on xpath=//input[@class='form-check-input' and @type='checkbox'] >> nth=2
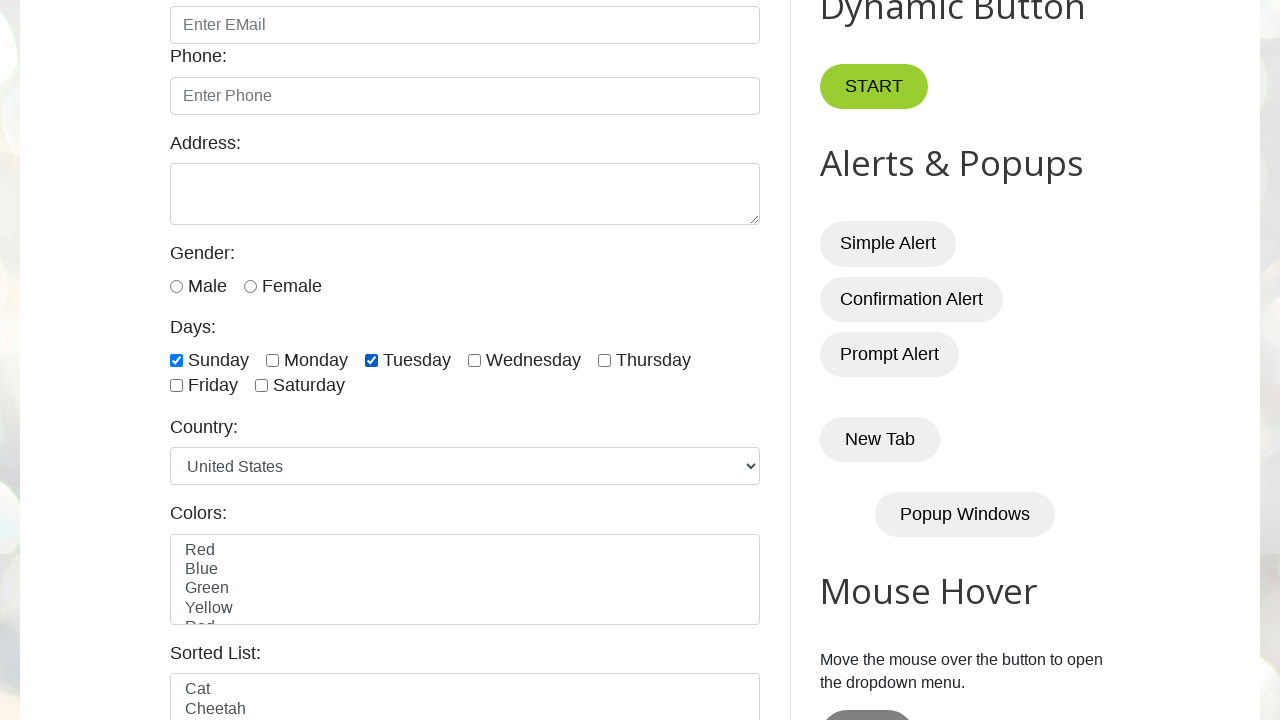

Clicked a checkbox in first iteration through all checkboxes at (474, 360) on xpath=//input[@class='form-check-input' and @type='checkbox'] >> nth=3
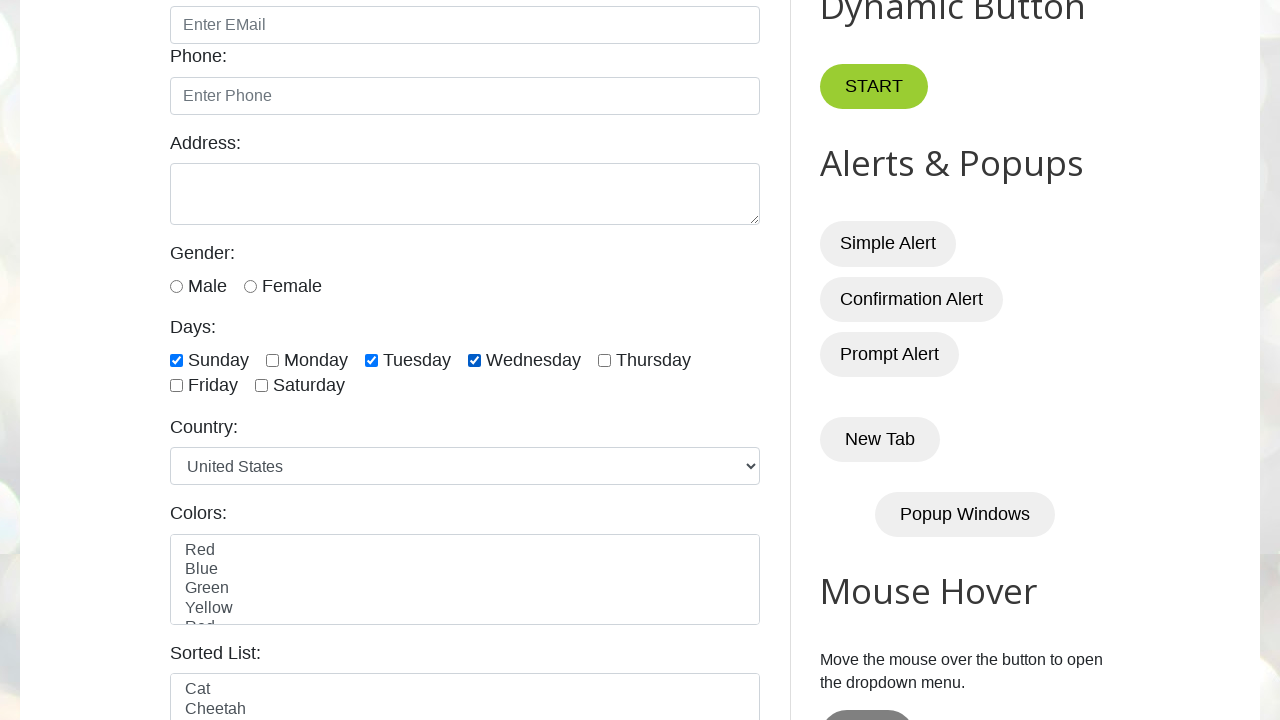

Clicked a checkbox in first iteration through all checkboxes at (604, 360) on xpath=//input[@class='form-check-input' and @type='checkbox'] >> nth=4
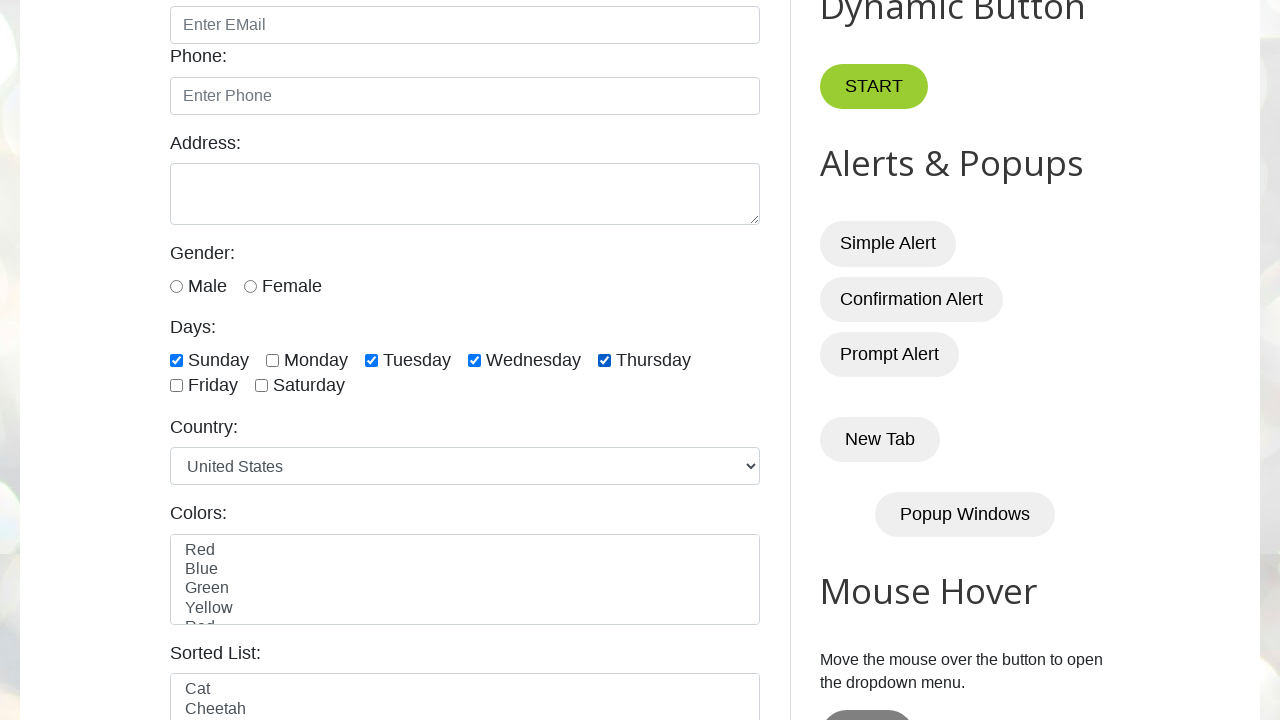

Clicked a checkbox in first iteration through all checkboxes at (176, 386) on xpath=//input[@class='form-check-input' and @type='checkbox'] >> nth=5
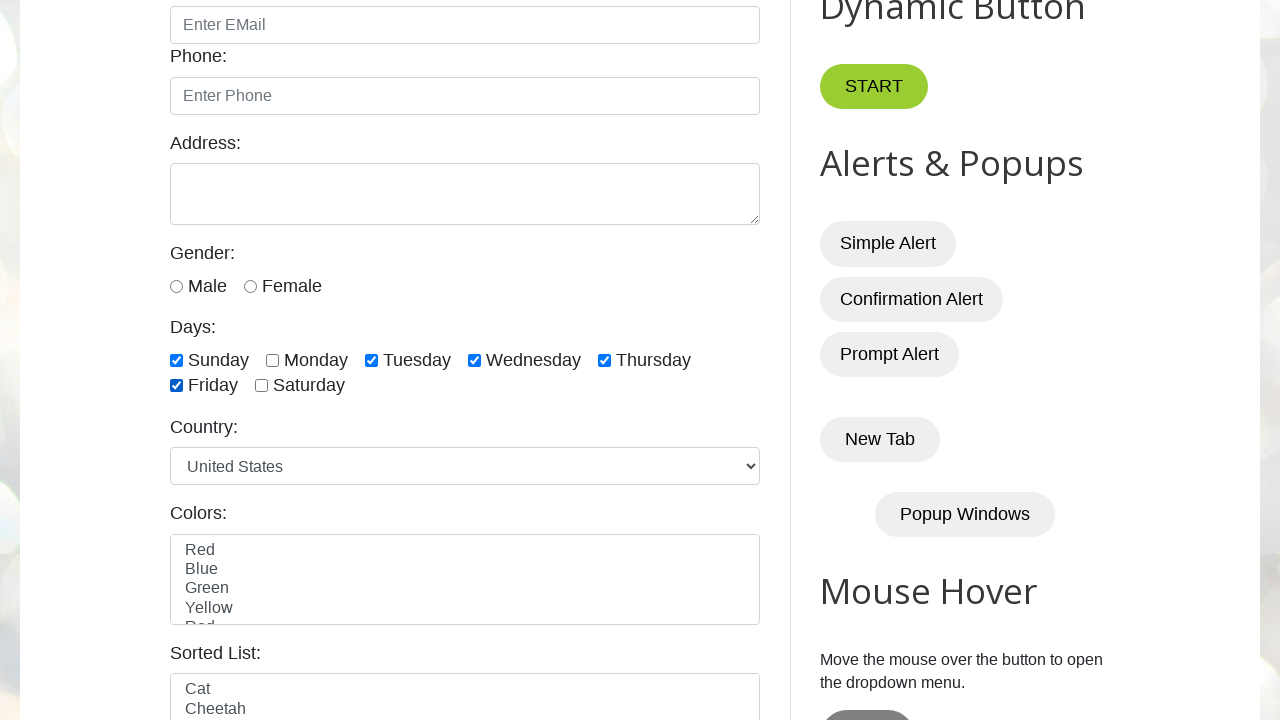

Clicked a checkbox in first iteration through all checkboxes at (262, 386) on xpath=//input[@class='form-check-input' and @type='checkbox'] >> nth=6
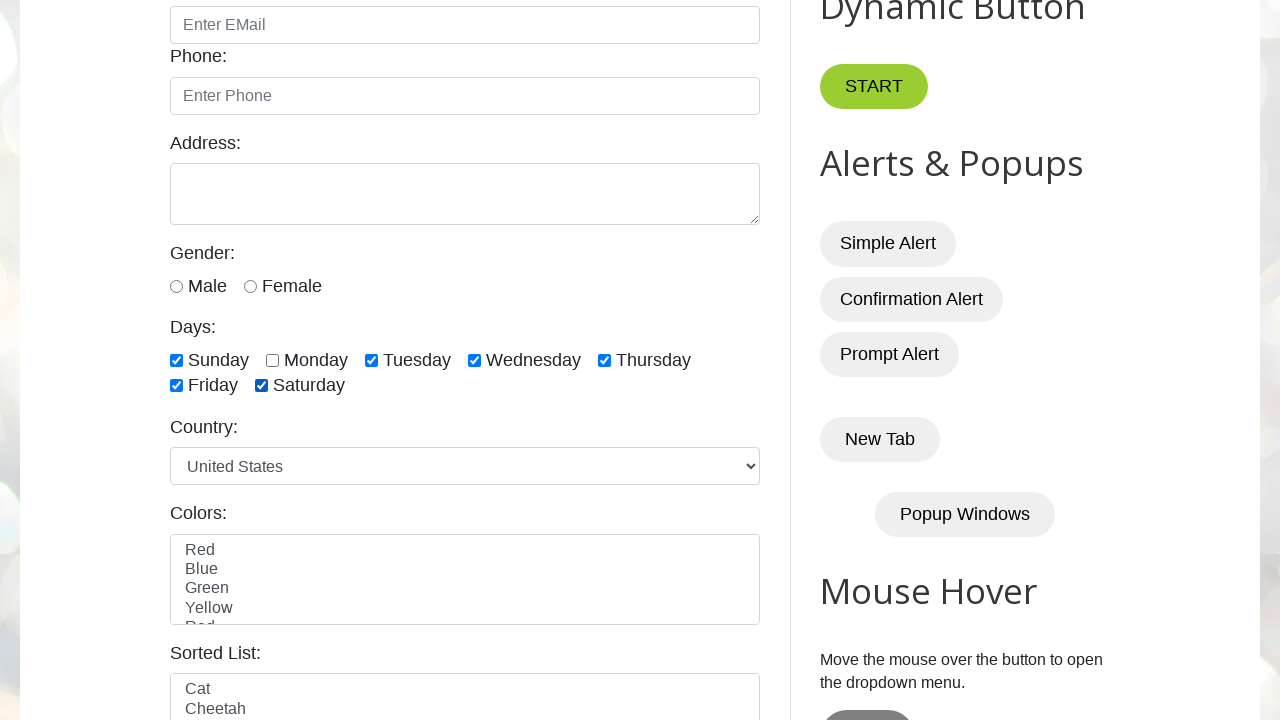

Clicked a checkbox in second iteration through all checkboxes at (176, 360) on xpath=//input[@class='form-check-input' and @type='checkbox'] >> nth=0
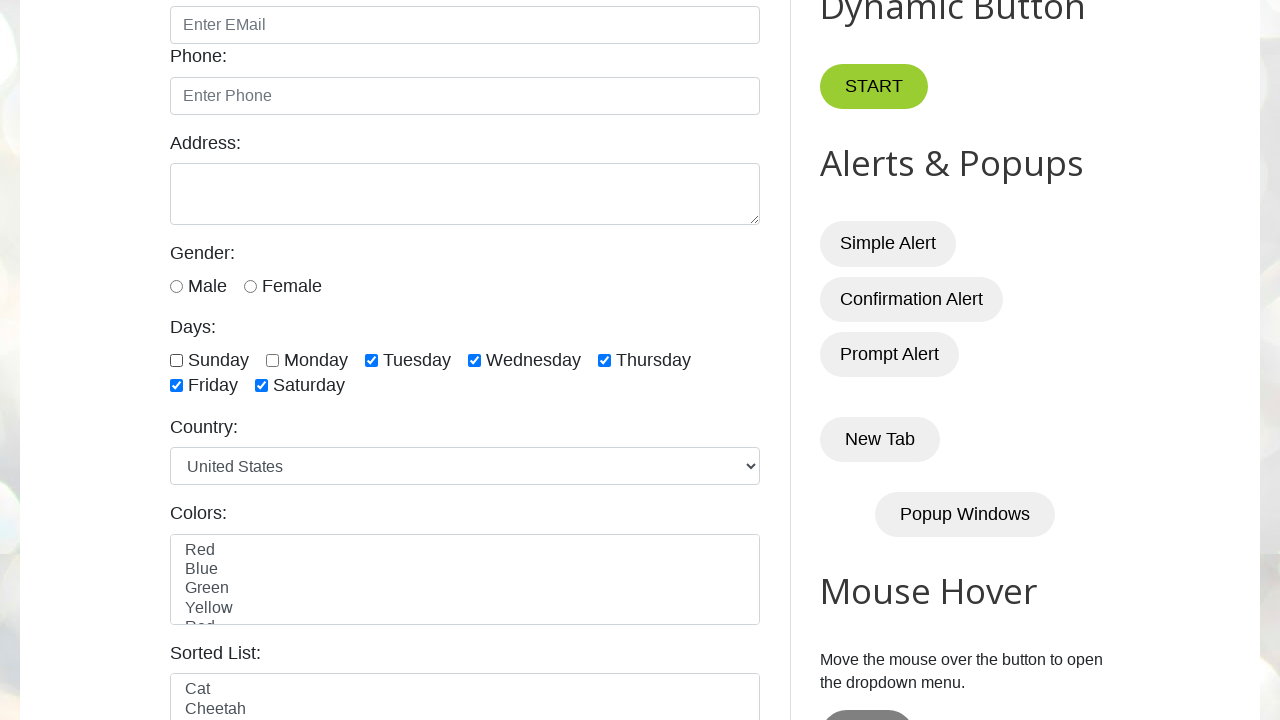

Clicked a checkbox in second iteration through all checkboxes at (272, 360) on xpath=//input[@class='form-check-input' and @type='checkbox'] >> nth=1
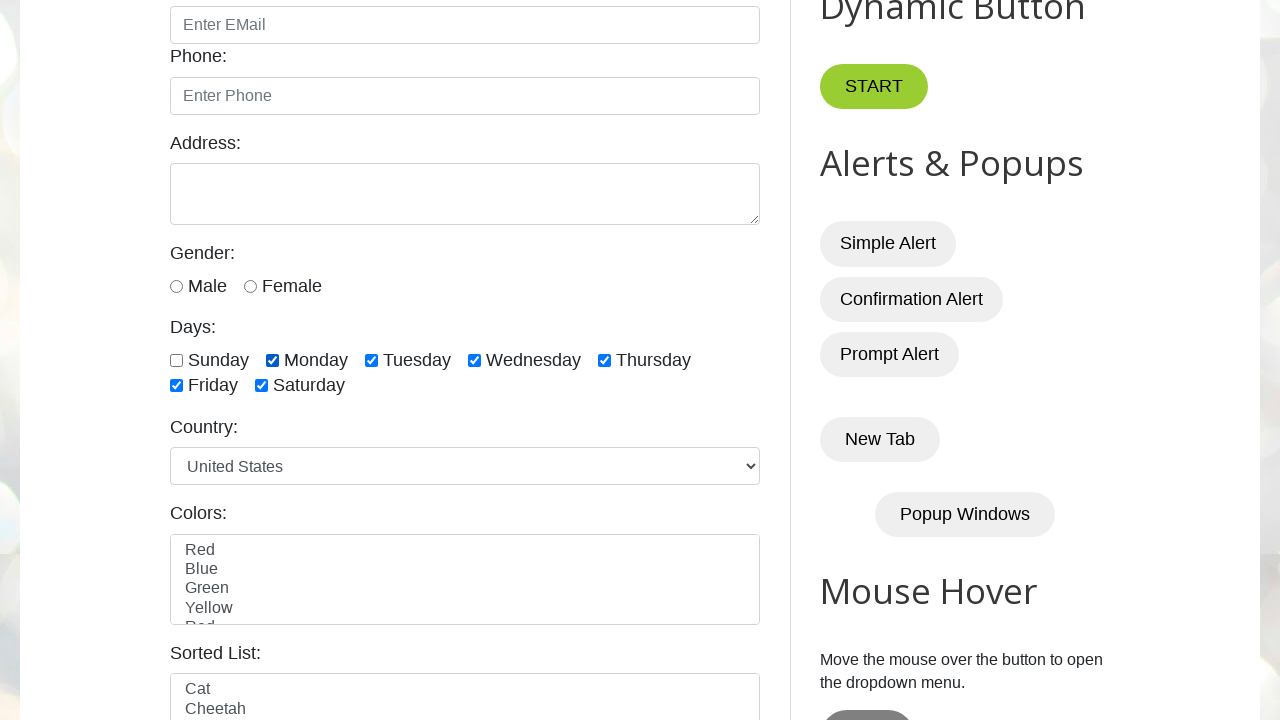

Clicked a checkbox in second iteration through all checkboxes at (372, 360) on xpath=//input[@class='form-check-input' and @type='checkbox'] >> nth=2
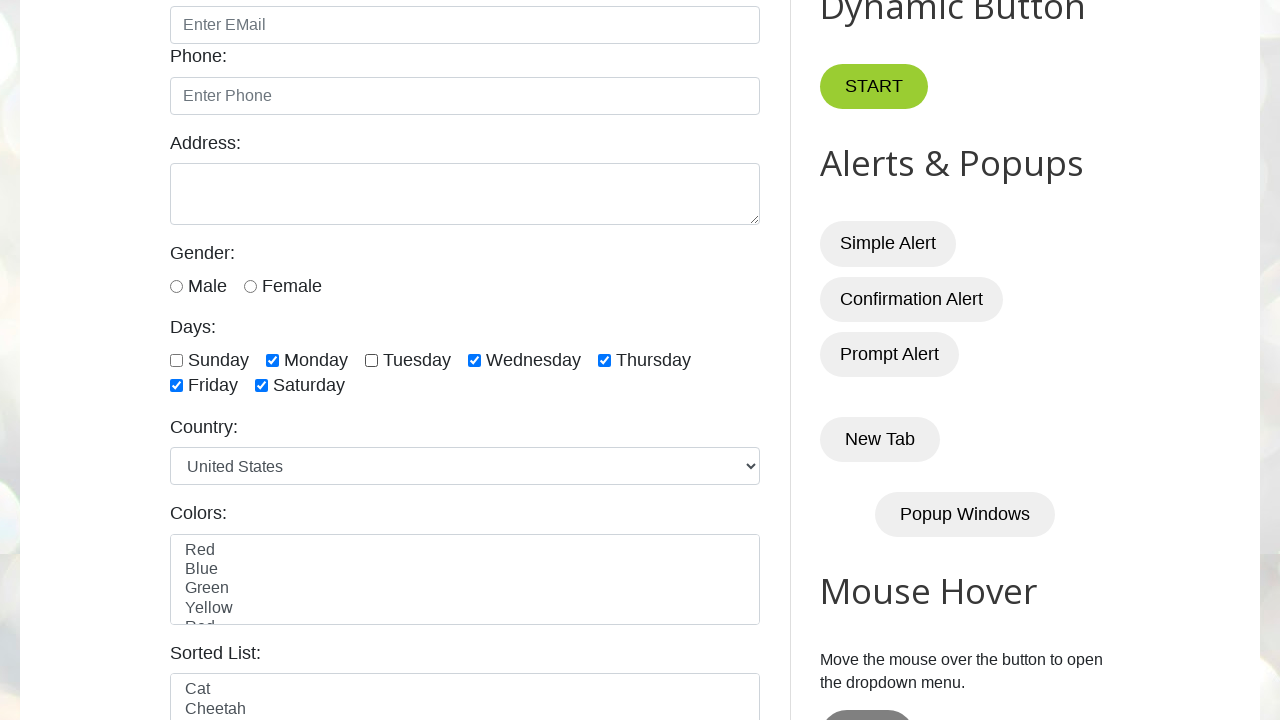

Clicked a checkbox in second iteration through all checkboxes at (474, 360) on xpath=//input[@class='form-check-input' and @type='checkbox'] >> nth=3
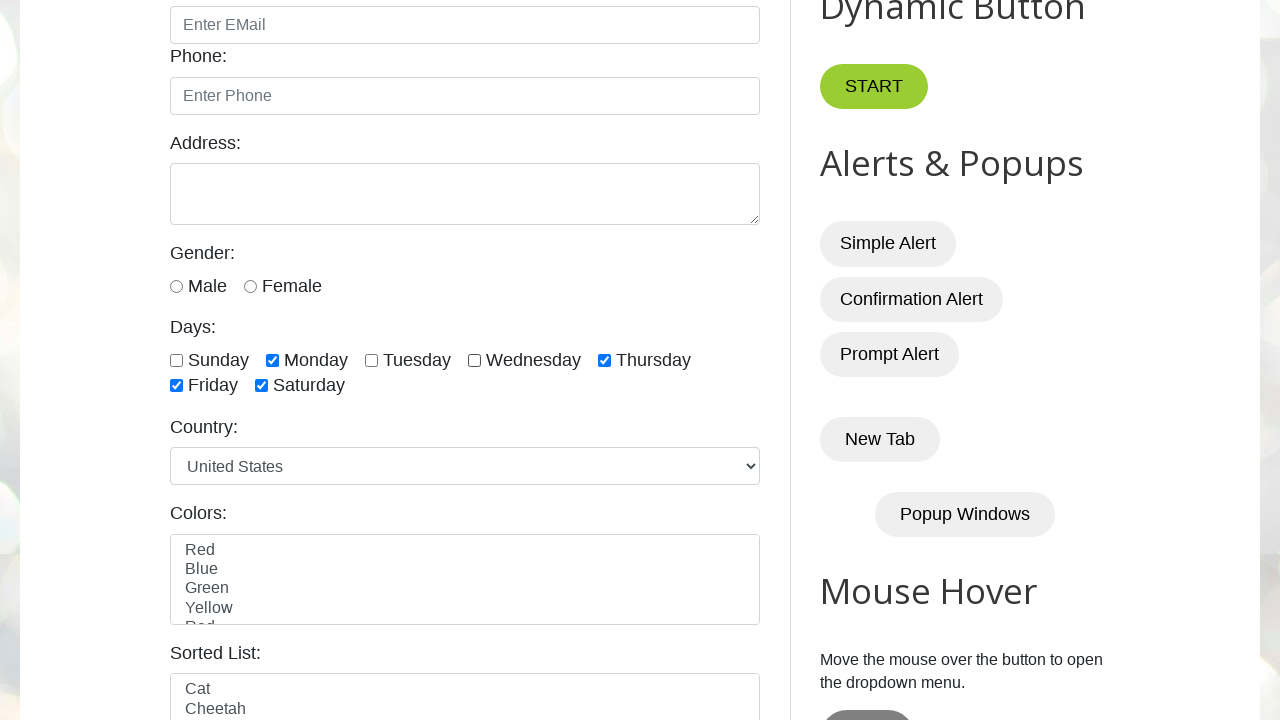

Clicked a checkbox in second iteration through all checkboxes at (604, 360) on xpath=//input[@class='form-check-input' and @type='checkbox'] >> nth=4
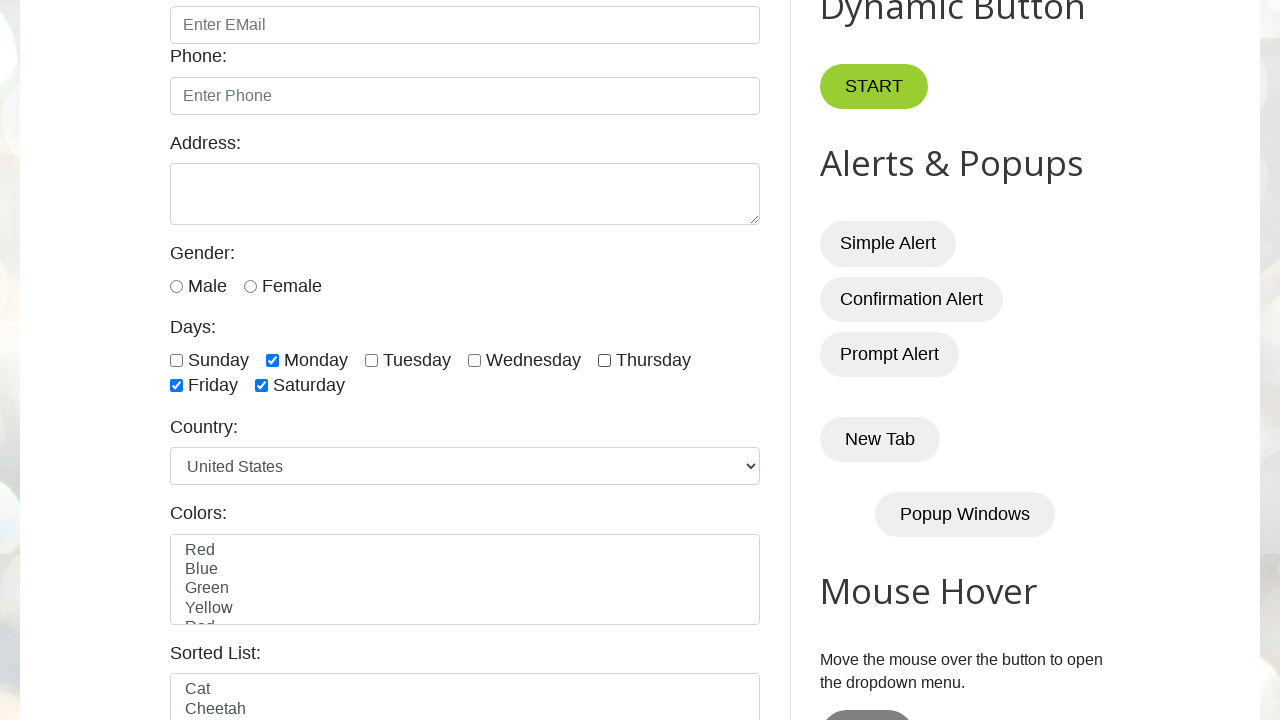

Clicked a checkbox in second iteration through all checkboxes at (176, 386) on xpath=//input[@class='form-check-input' and @type='checkbox'] >> nth=5
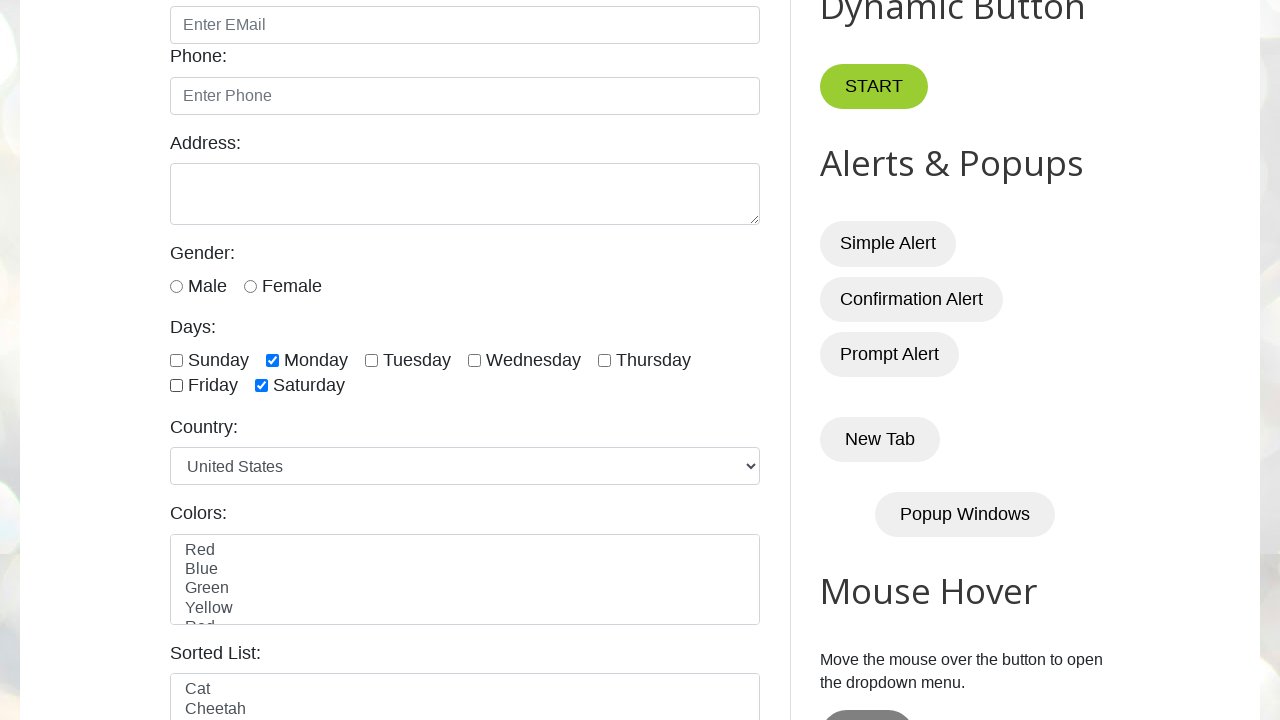

Clicked a checkbox in second iteration through all checkboxes at (262, 386) on xpath=//input[@class='form-check-input' and @type='checkbox'] >> nth=6
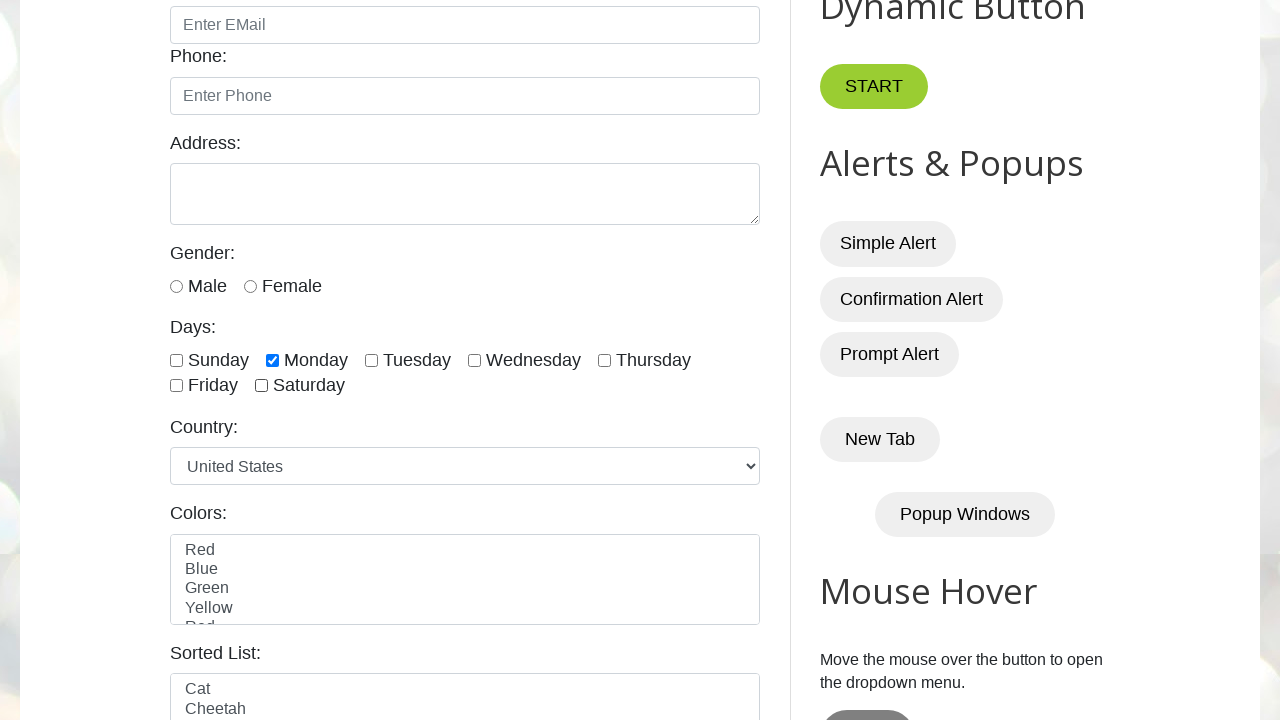

Clicked checkbox at index 4 (last 4 checkboxes selection) at (604, 360) on xpath=//input[@class='form-check-input' and @type='checkbox'] >> nth=4
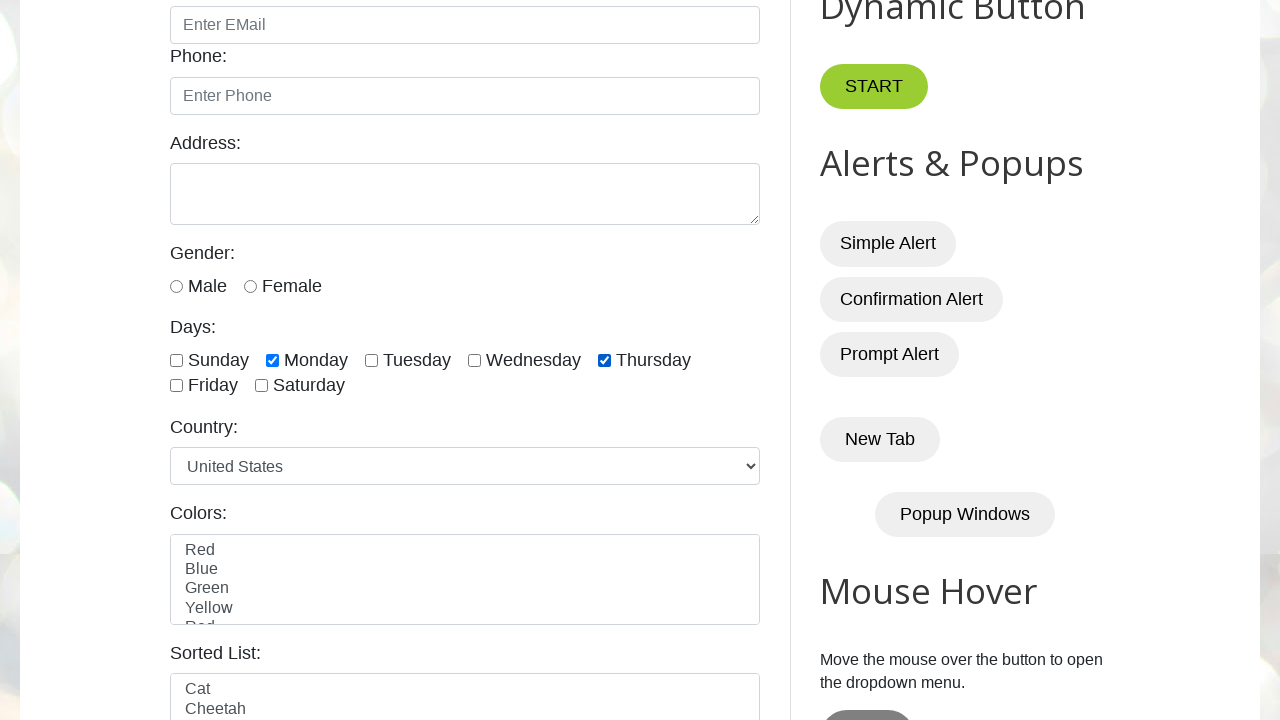

Clicked checkbox at index 5 (last 4 checkboxes selection) at (176, 386) on xpath=//input[@class='form-check-input' and @type='checkbox'] >> nth=5
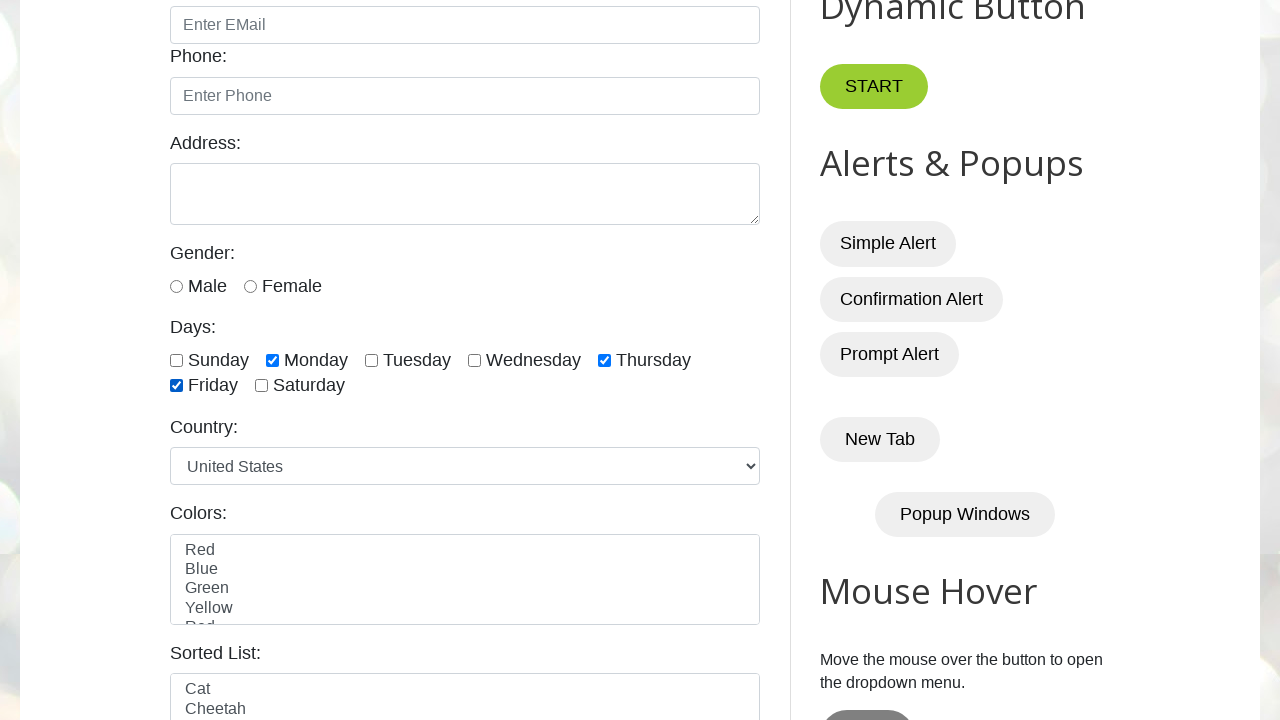

Clicked checkbox at index 6 (last 4 checkboxes selection) at (262, 386) on xpath=//input[@class='form-check-input' and @type='checkbox'] >> nth=6
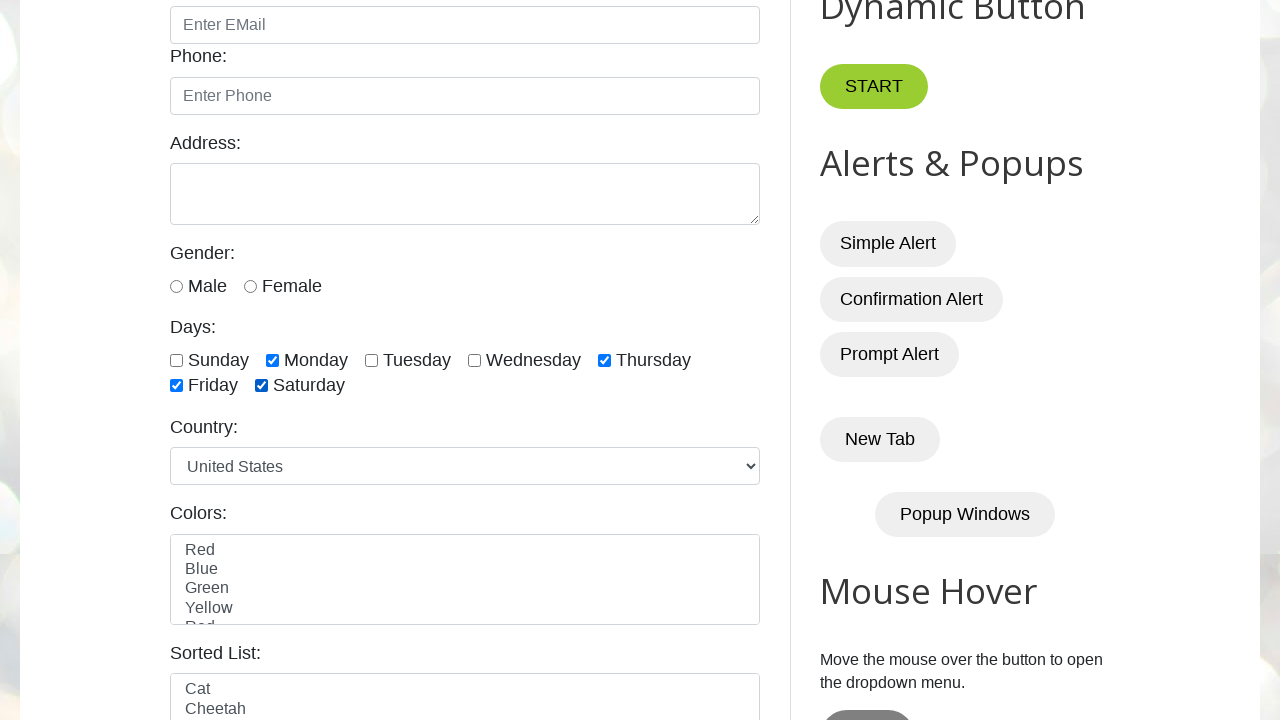

Clicked checkbox at index 0 (first 4 checkboxes selection) at (176, 360) on xpath=//input[@class='form-check-input' and @type='checkbox'] >> nth=0
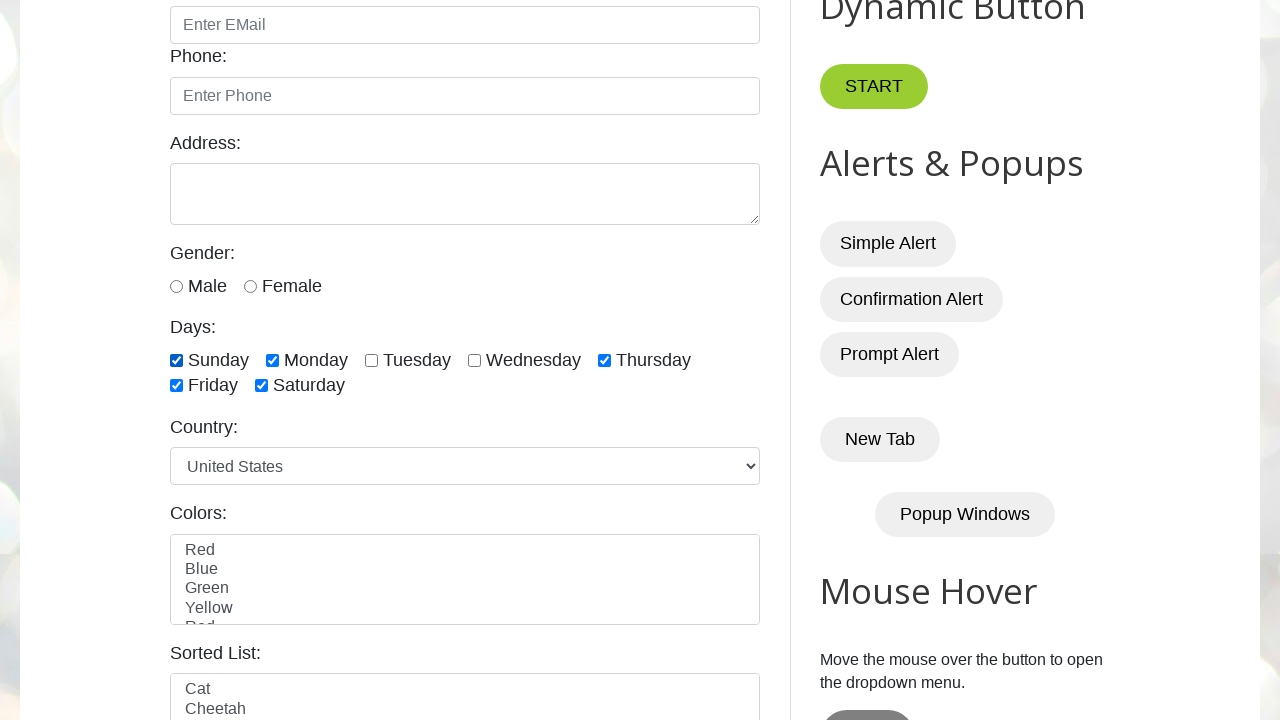

Clicked checkbox at index 1 (first 4 checkboxes selection) at (272, 360) on xpath=//input[@class='form-check-input' and @type='checkbox'] >> nth=1
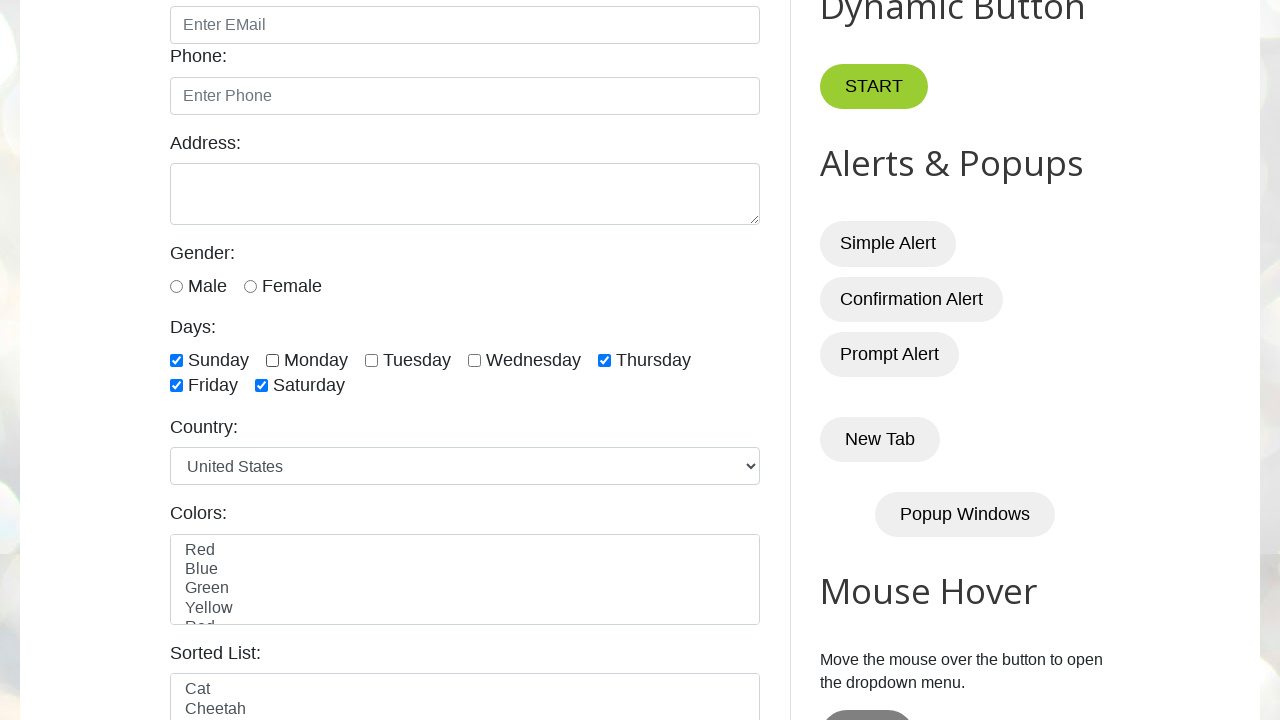

Clicked checkbox at index 2 (first 4 checkboxes selection) at (372, 360) on xpath=//input[@class='form-check-input' and @type='checkbox'] >> nth=2
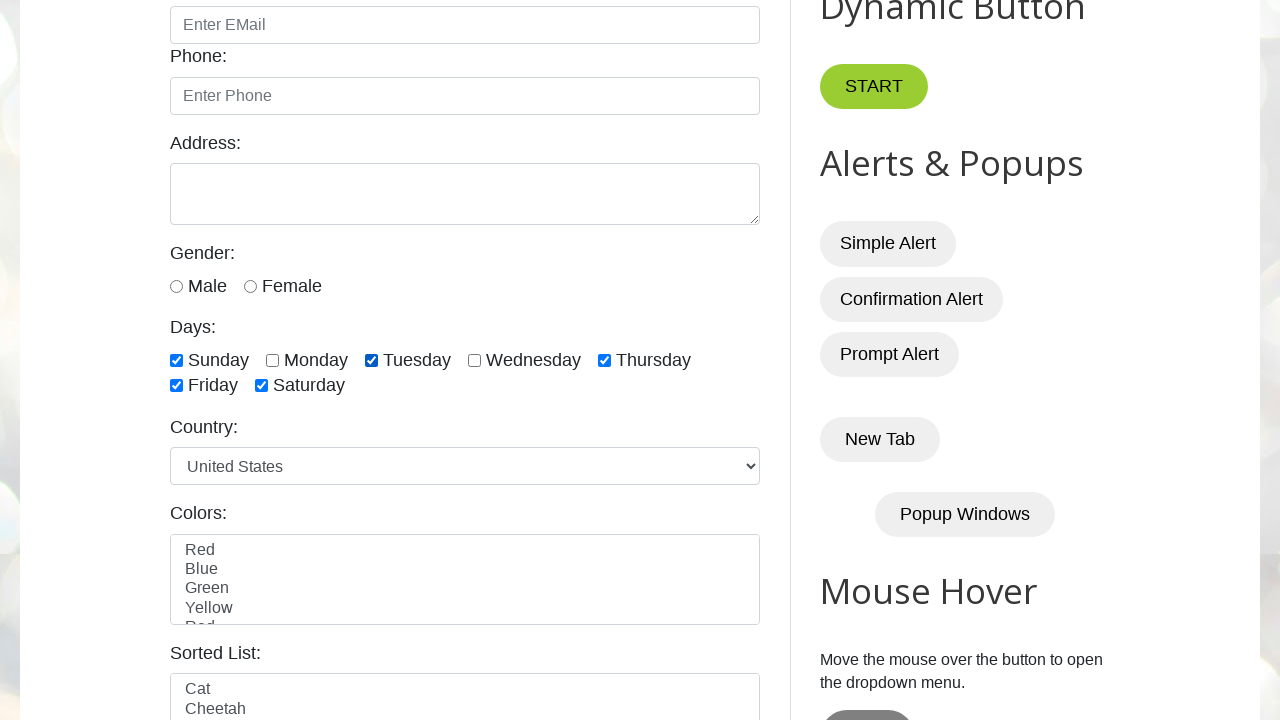

Clicked checkbox at index 3 (first 4 checkboxes selection) at (474, 360) on xpath=//input[@class='form-check-input' and @type='checkbox'] >> nth=3
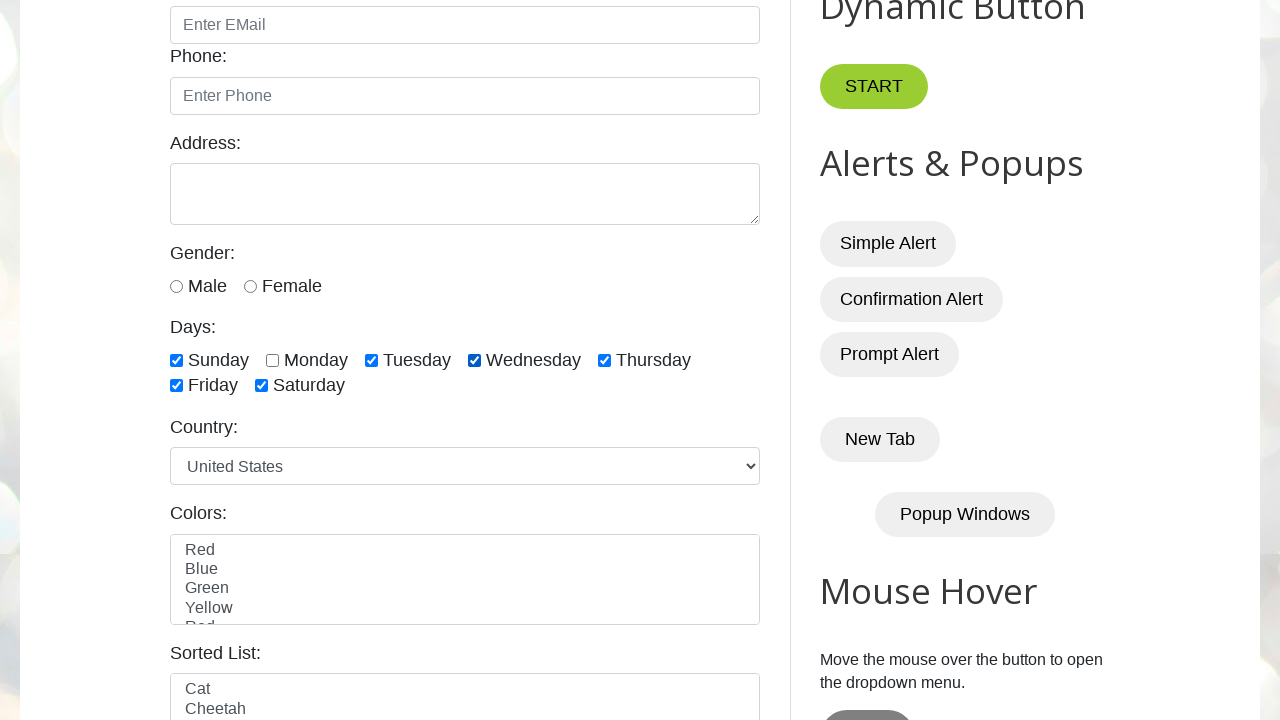

Unchecked a selected checkbox during toggle operation at (176, 360) on xpath=//input[@class='form-check-input' and @type='checkbox'] >> nth=0
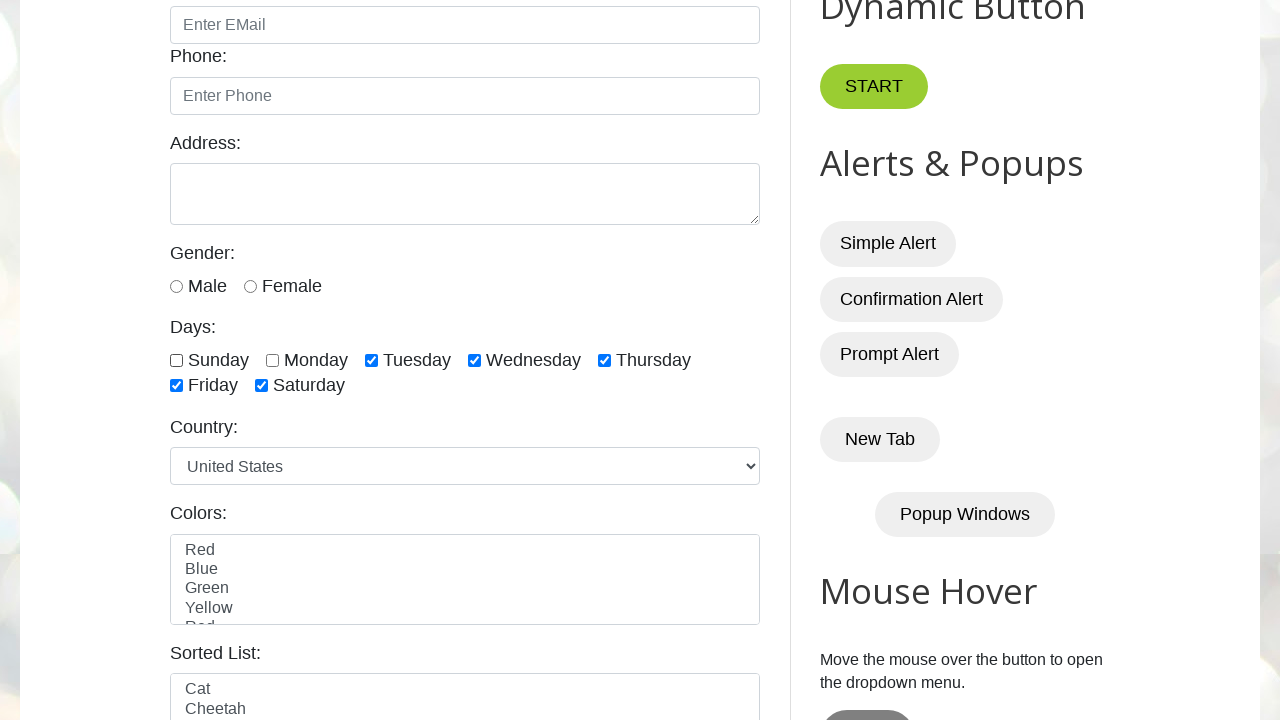

Checked an unselected checkbox during toggle operation at (272, 360) on xpath=//input[@class='form-check-input' and @type='checkbox'] >> nth=1
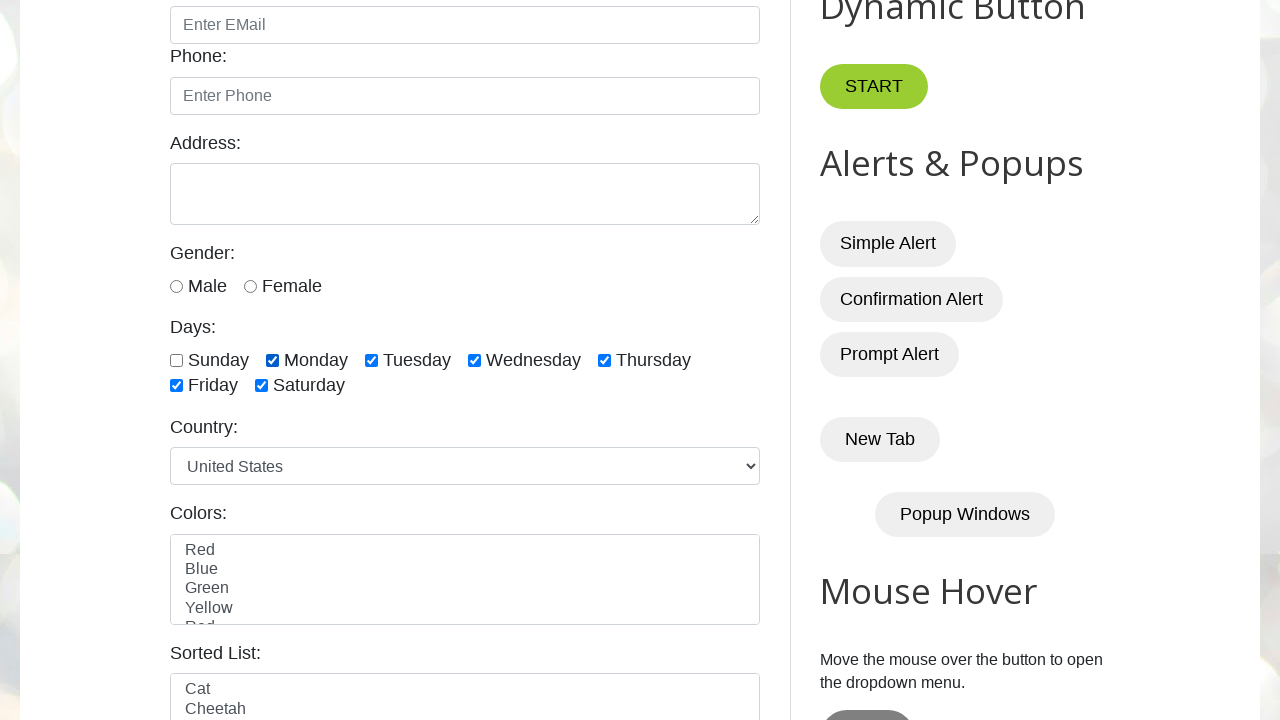

Unchecked a selected checkbox during toggle operation at (372, 360) on xpath=//input[@class='form-check-input' and @type='checkbox'] >> nth=2
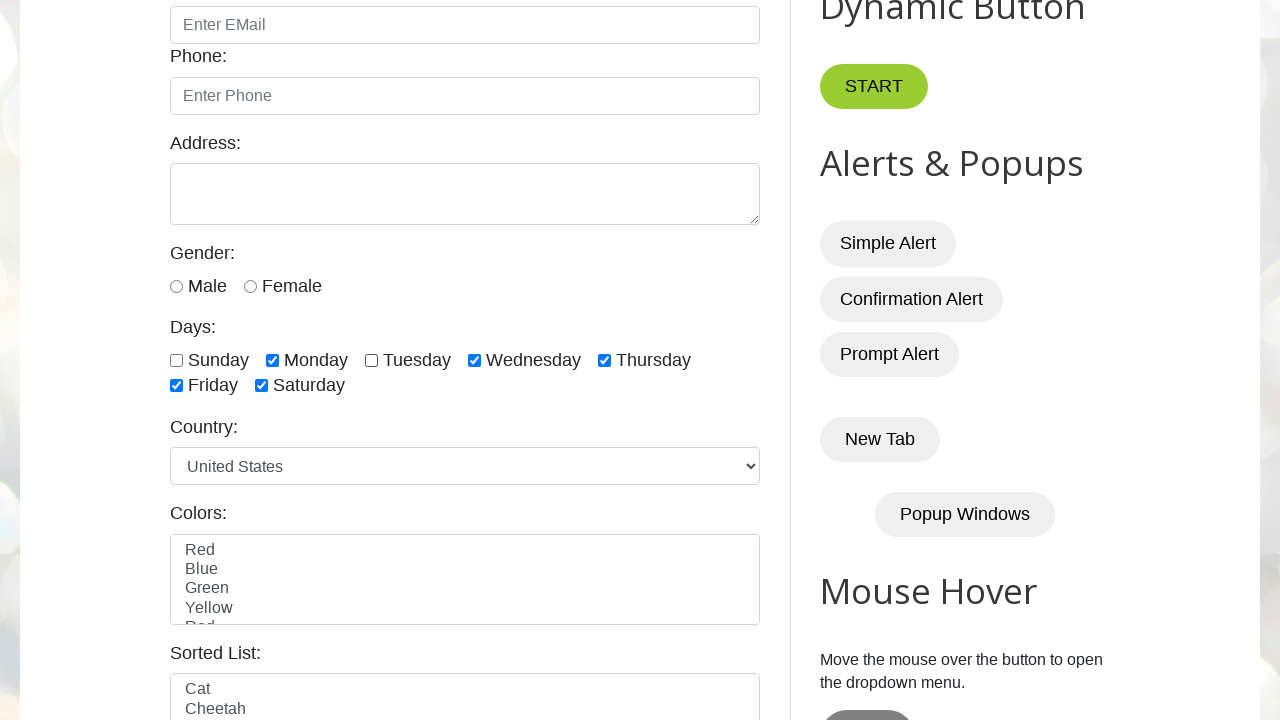

Unchecked a selected checkbox during toggle operation at (474, 360) on xpath=//input[@class='form-check-input' and @type='checkbox'] >> nth=3
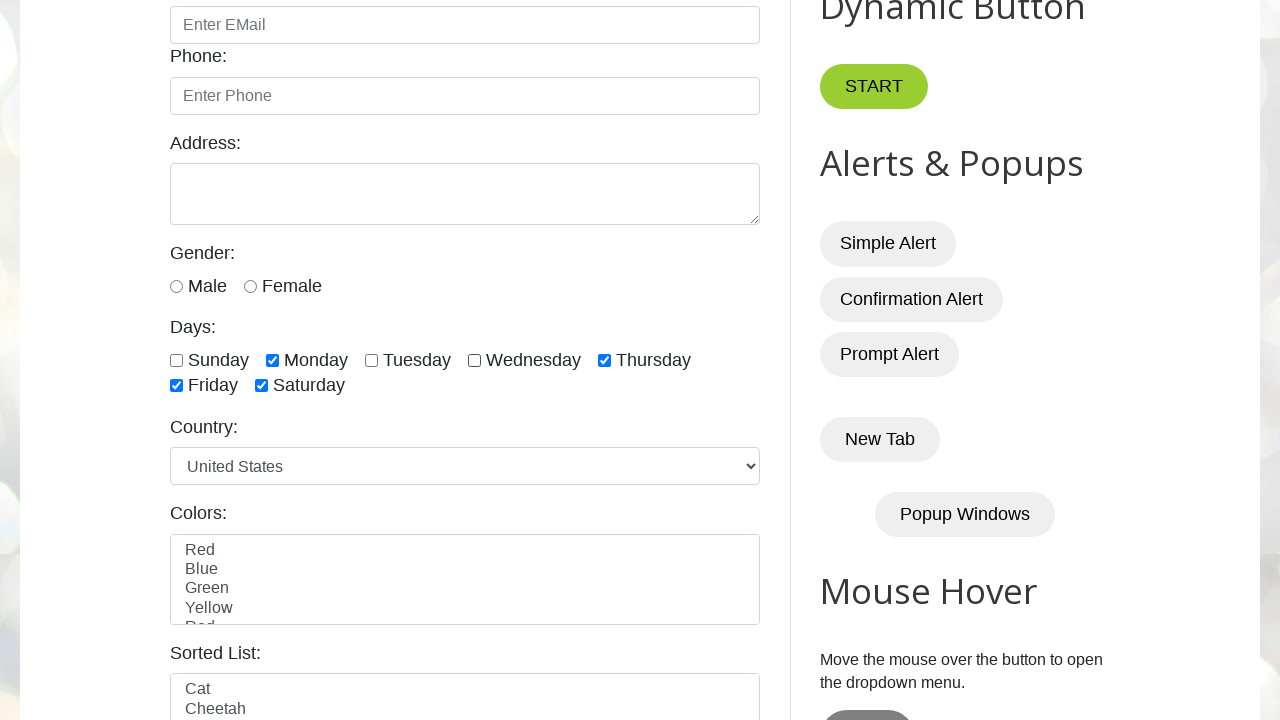

Unchecked a selected checkbox during toggle operation at (604, 360) on xpath=//input[@class='form-check-input' and @type='checkbox'] >> nth=4
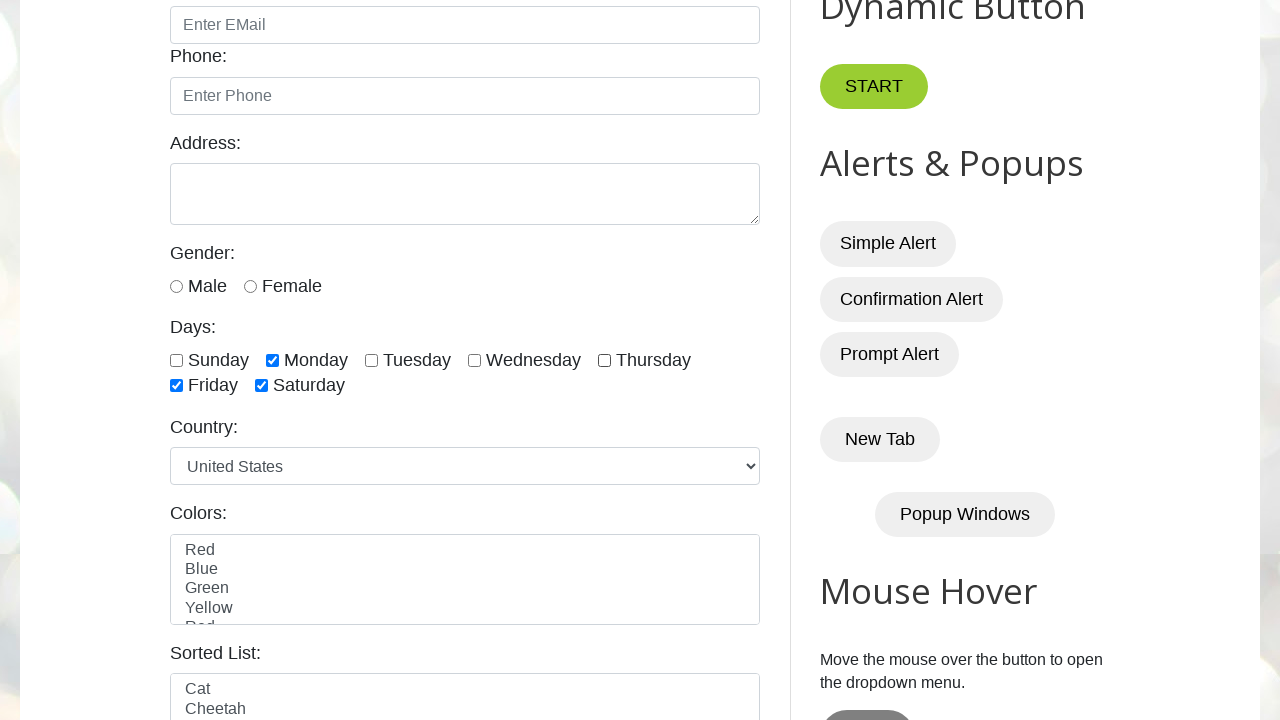

Unchecked a selected checkbox during toggle operation at (176, 386) on xpath=//input[@class='form-check-input' and @type='checkbox'] >> nth=5
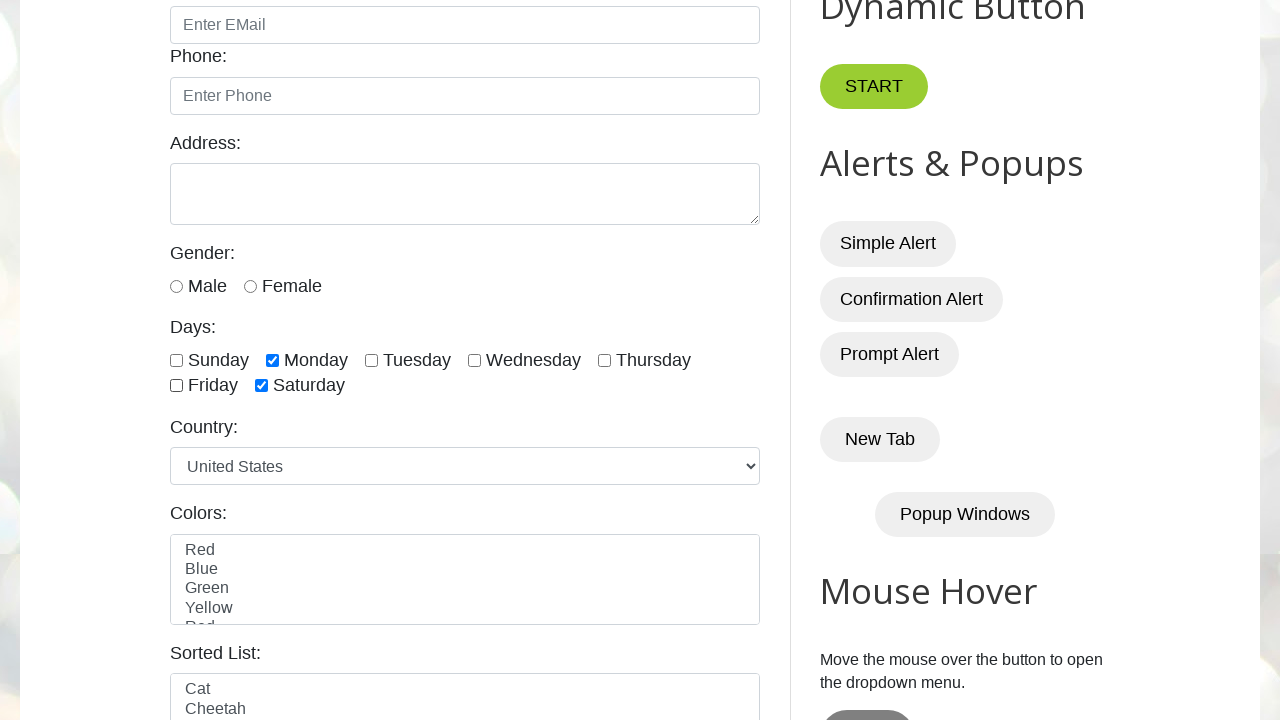

Unchecked a selected checkbox during toggle operation at (262, 386) on xpath=//input[@class='form-check-input' and @type='checkbox'] >> nth=6
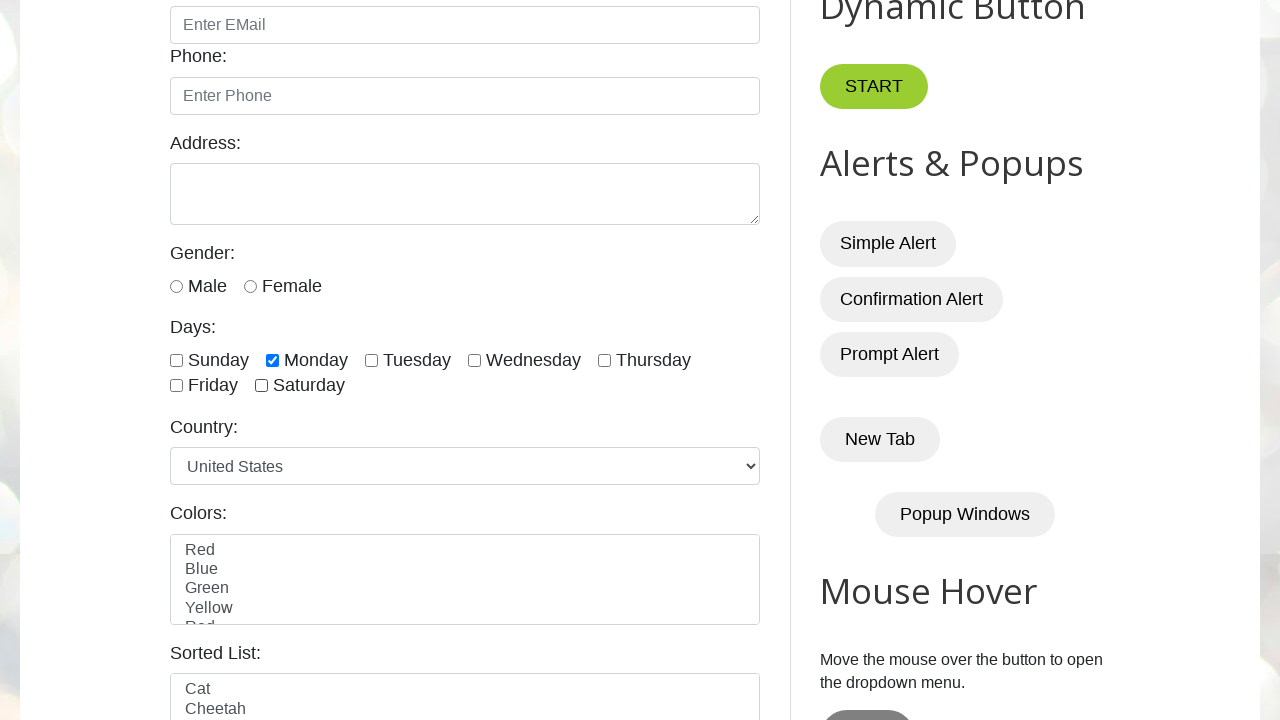

Clicked checkbox at specific index 2 at (372, 360) on xpath=//input[@class='form-check-input' and @type='checkbox'] >> nth=2
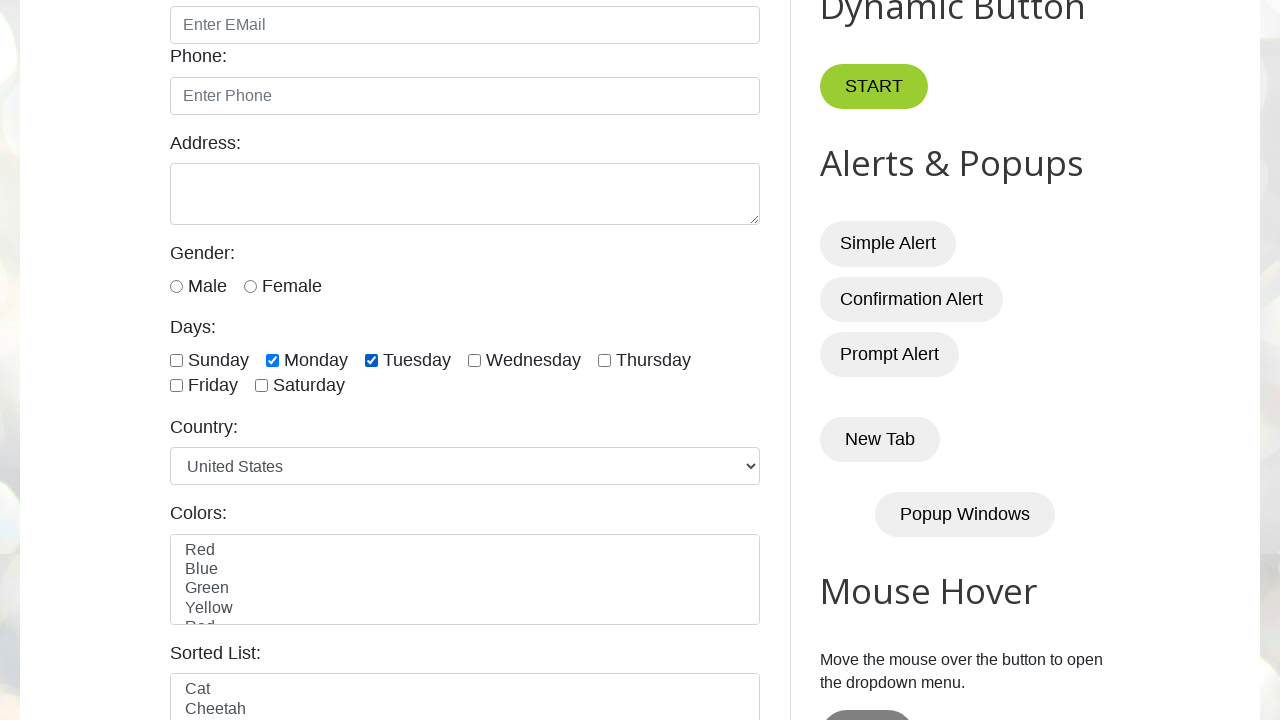

Clicked checkbox at specific index 3 at (474, 360) on xpath=//input[@class='form-check-input' and @type='checkbox'] >> nth=3
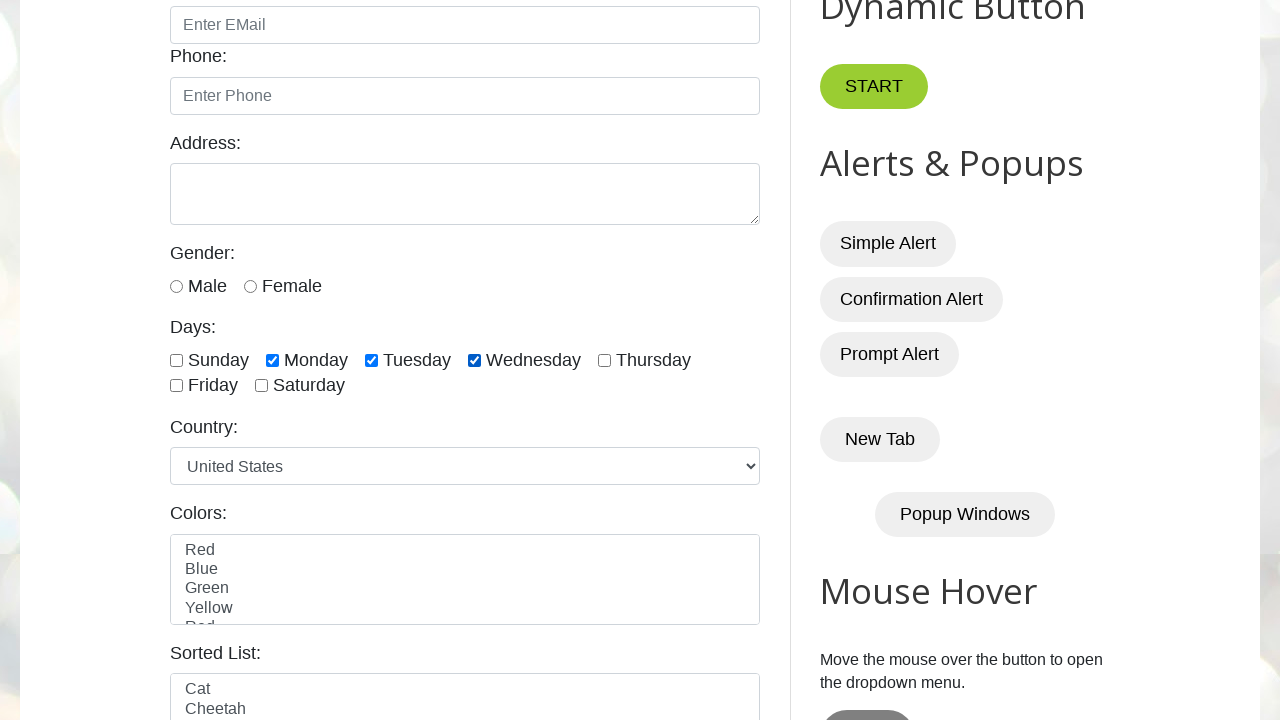

Clicked checkbox at specific index 6 at (262, 386) on xpath=//input[@class='form-check-input' and @type='checkbox'] >> nth=6
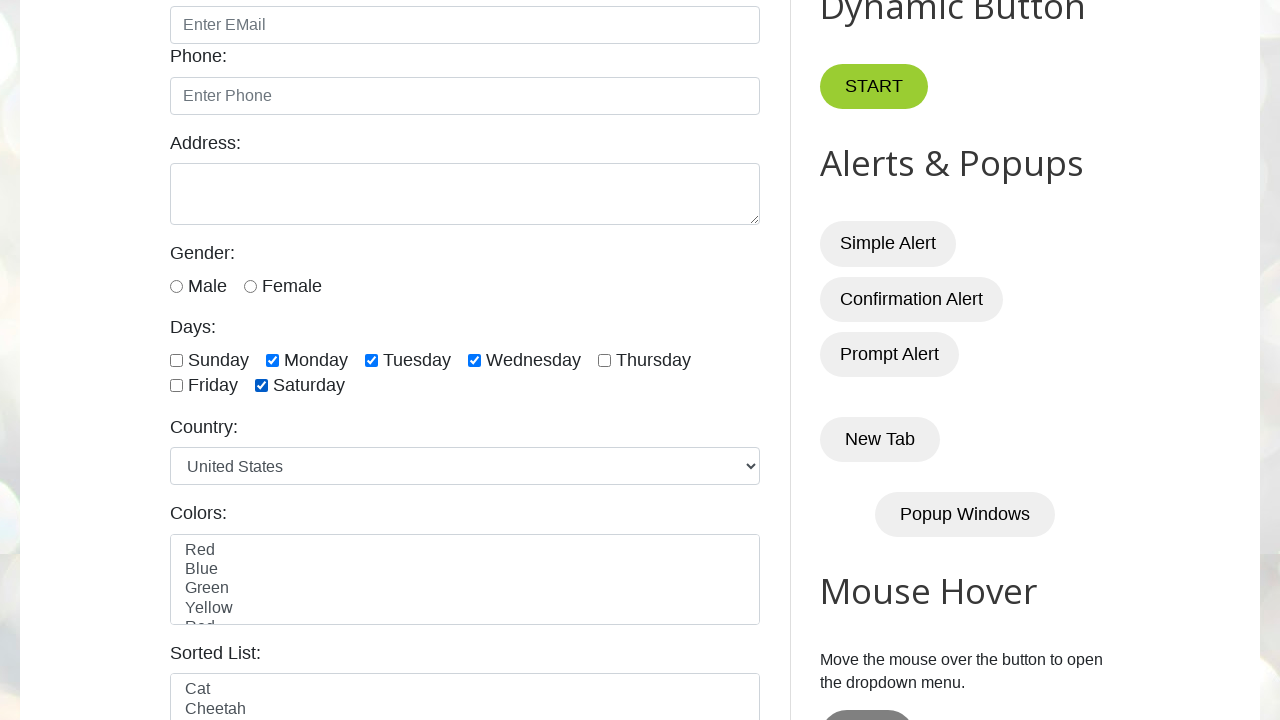

Clicked Monday checkbox based on weekday condition at (272, 360) on xpath=//input[@id='monday']
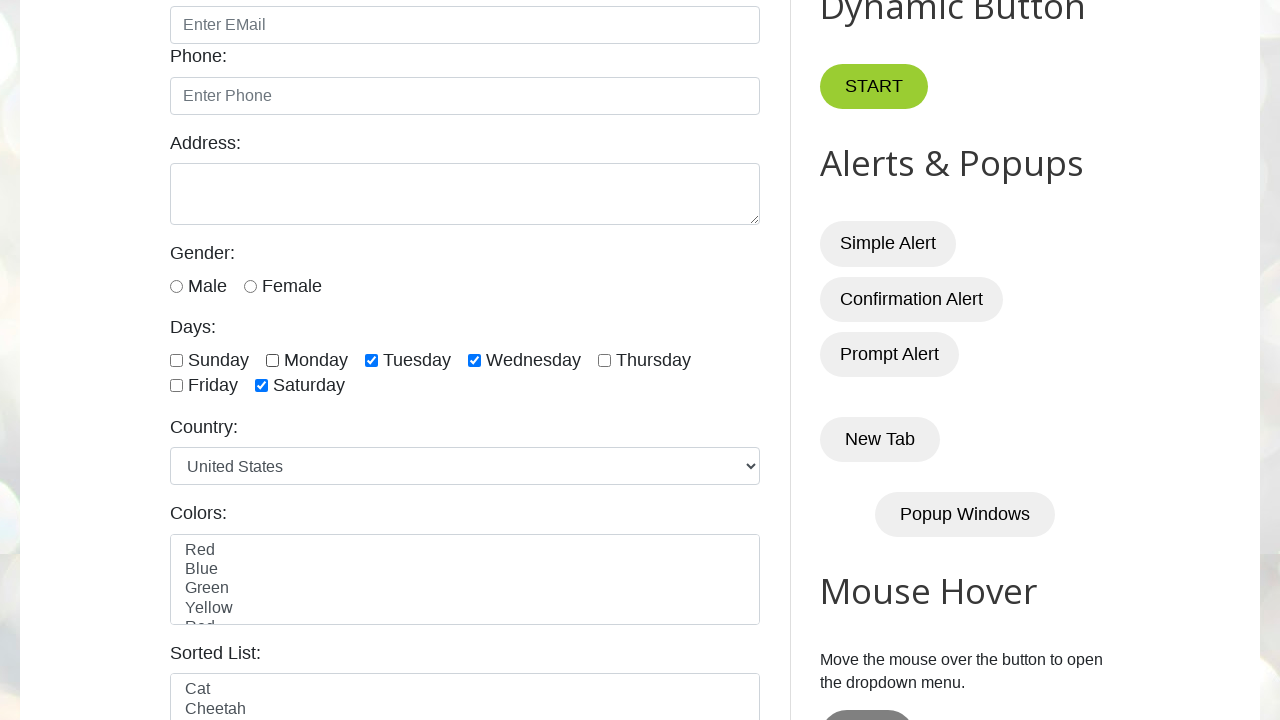

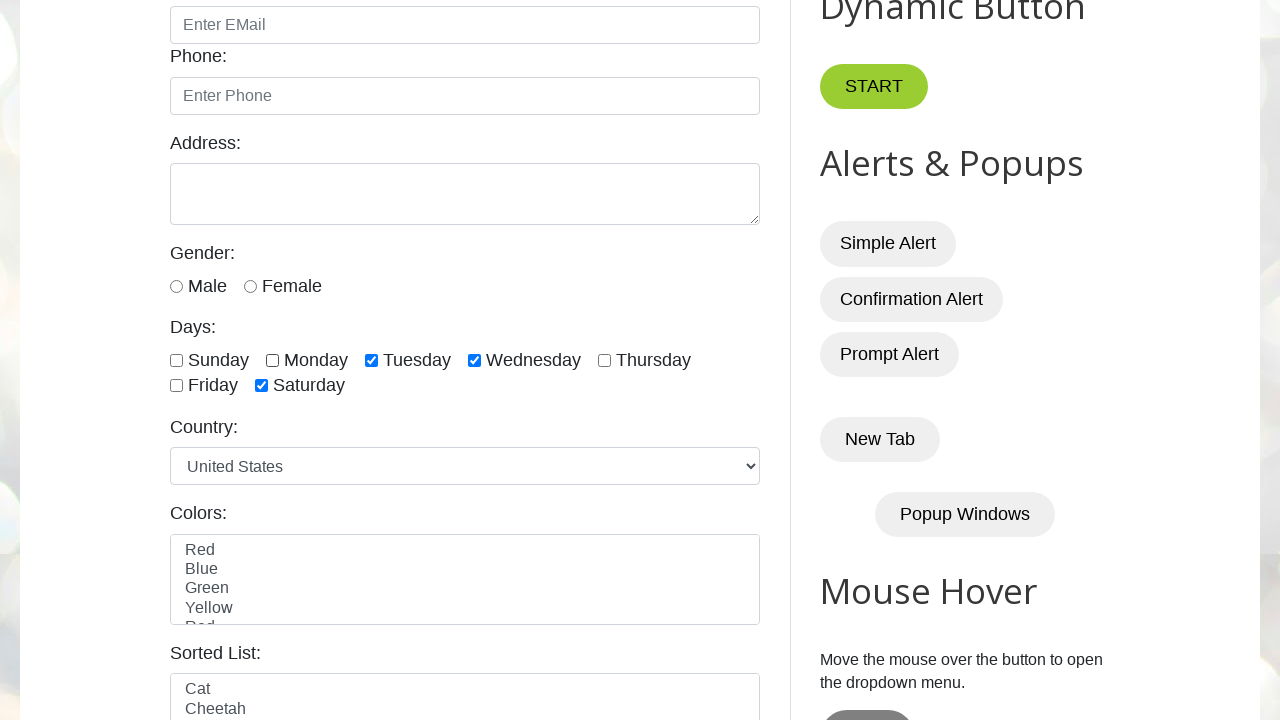